Tests that clicking Add Task button with empty input fields triggers a validation error dialog

Starting URL: https://edu-task-horias-projects-dc29575b.vercel.app/tasks

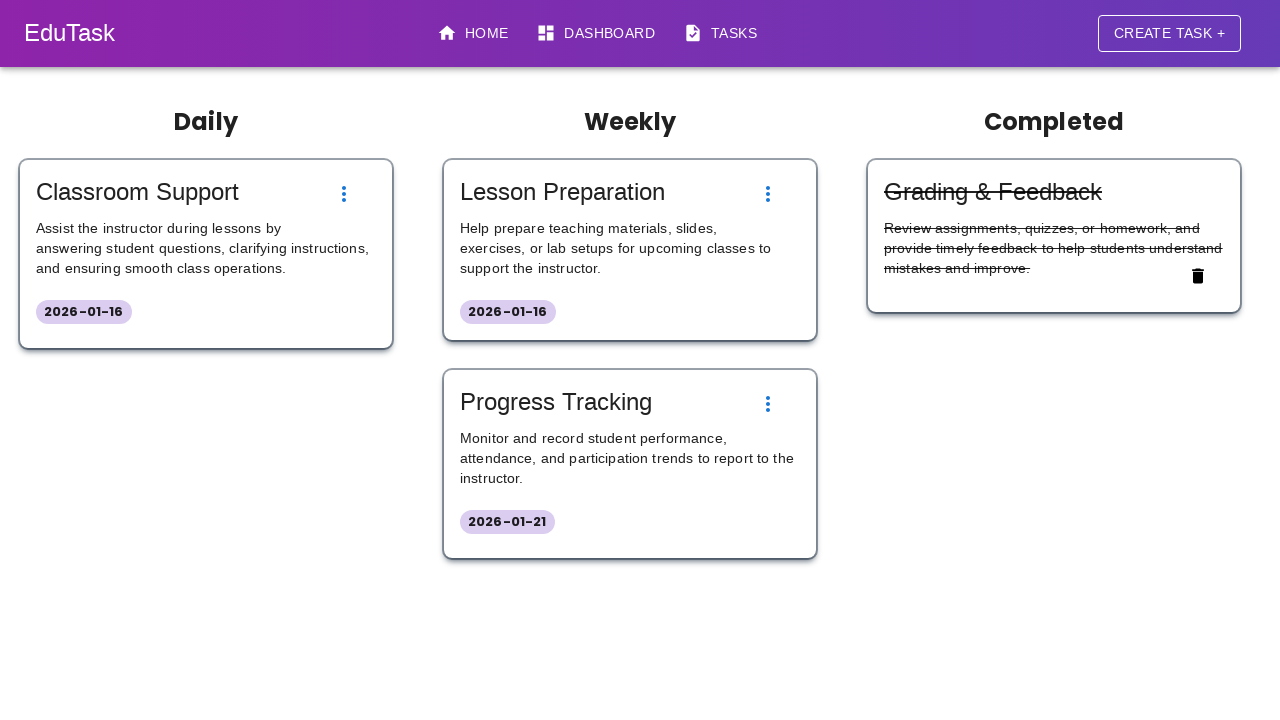

Clicked create task button to open the form at (1169, 33) on [data-testid="create-task-button"]
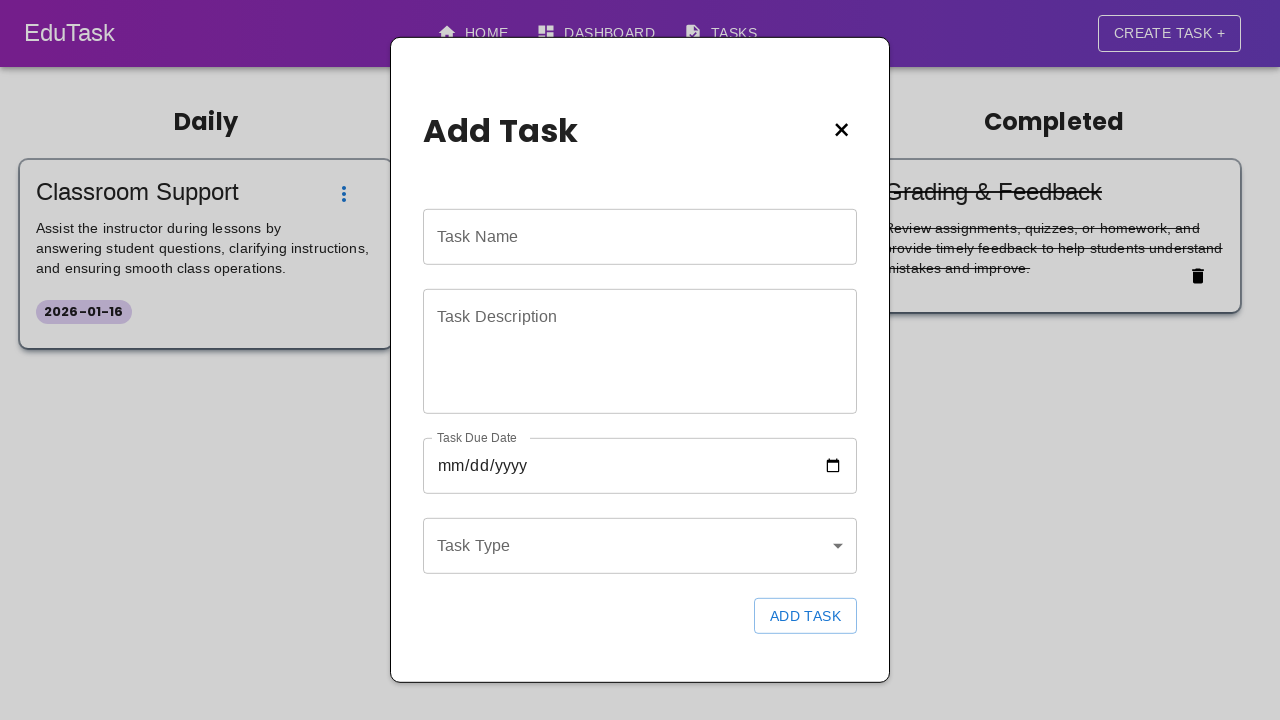

Task form became visible
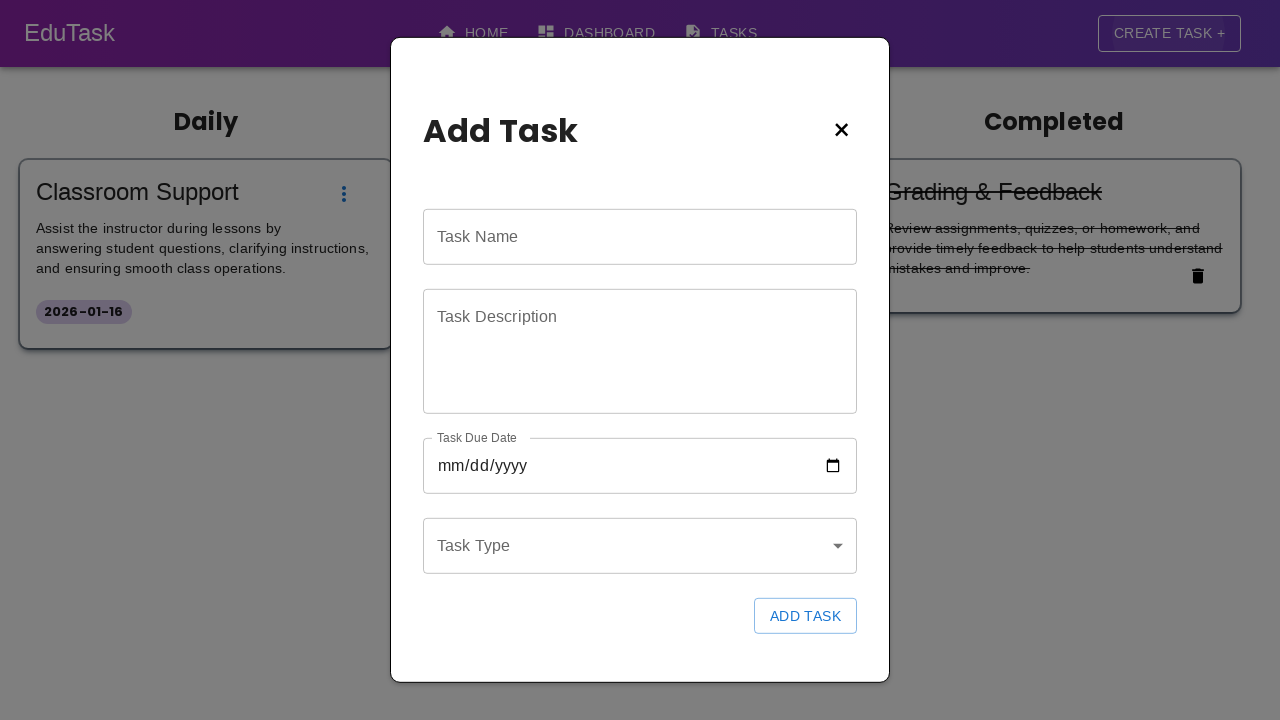

Clicked add task button with empty input fields at (805, 616) on [data-testid="add-task-button"]
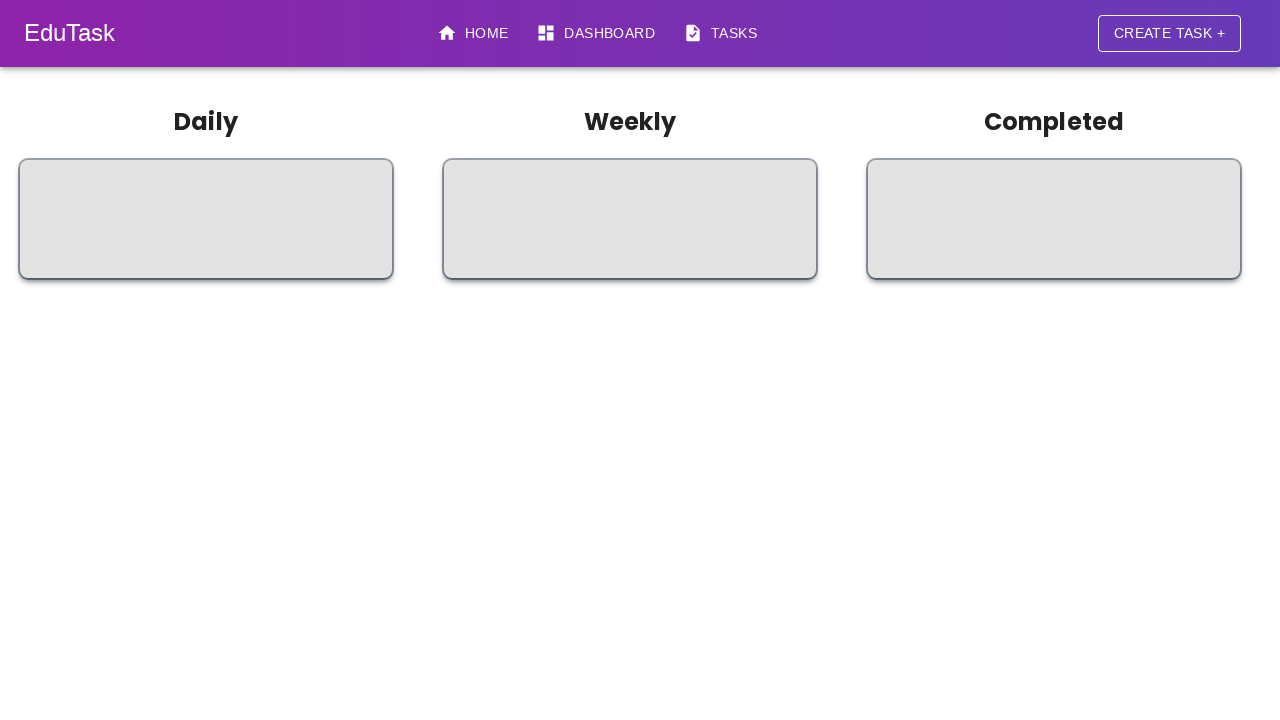

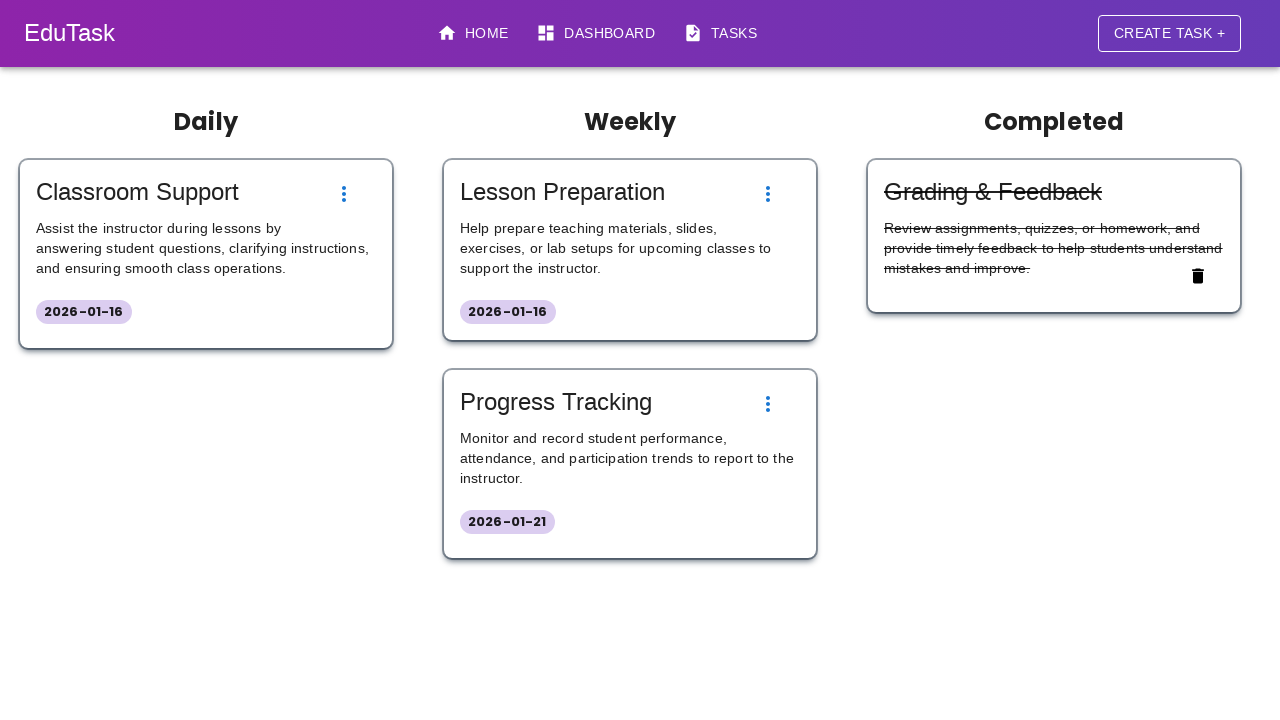